Tests the autocomplete feature by navigating to the autocomplete page and entering an address in the autocomplete input field

Starting URL: http://formy-project.herokuapp.com/

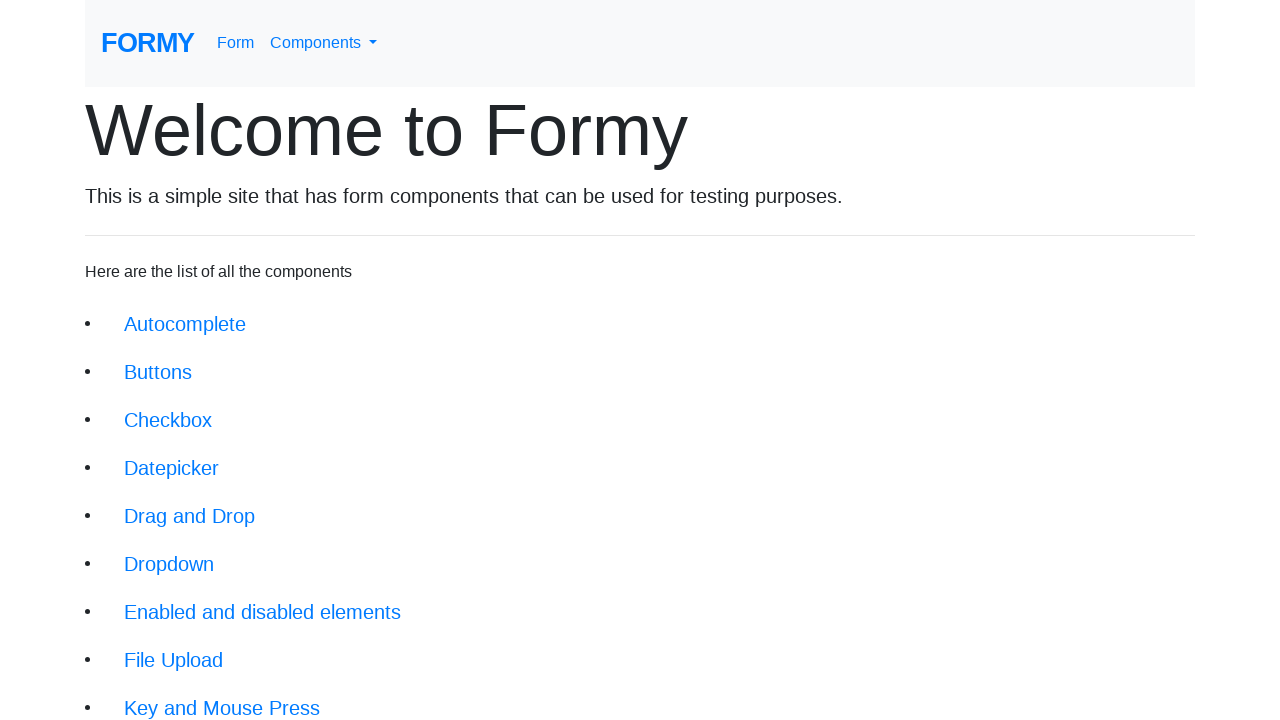

Autocomplete button loaded
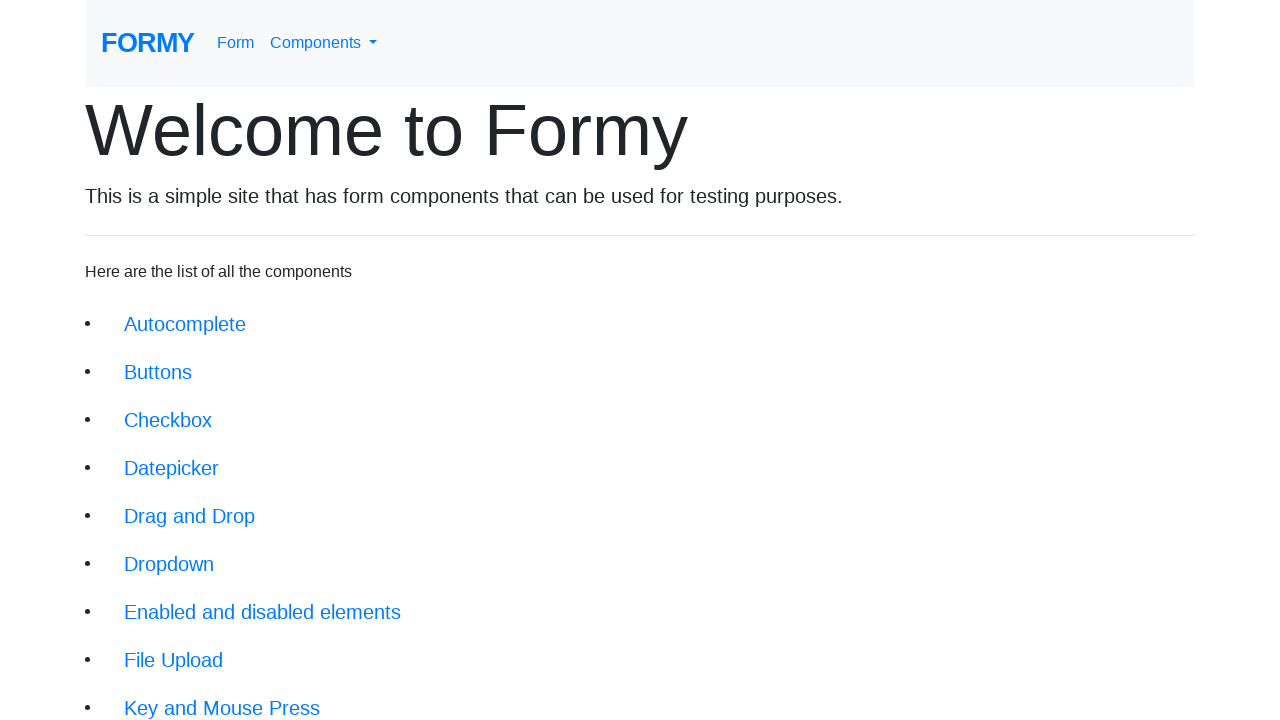

Clicked Autocomplete button to navigate to autocomplete page at (185, 324) on a.btn.btn-lg[href='/autocomplete']
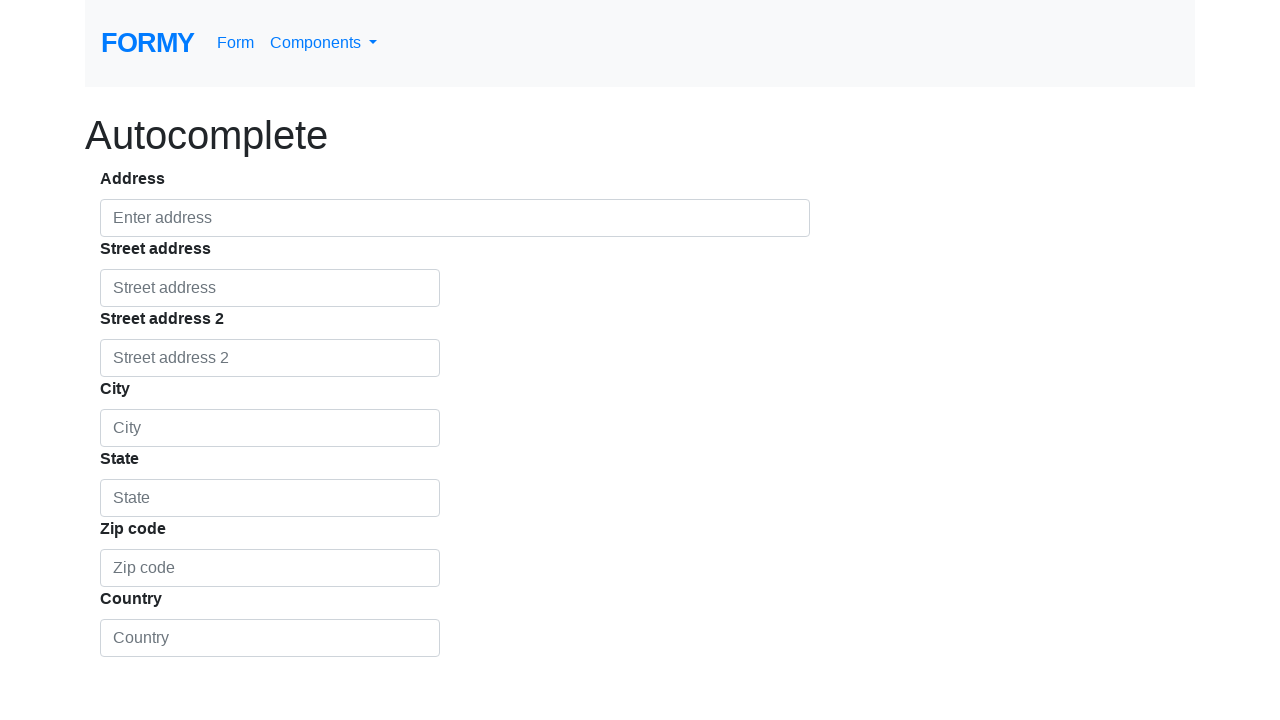

Autocomplete input field is visible
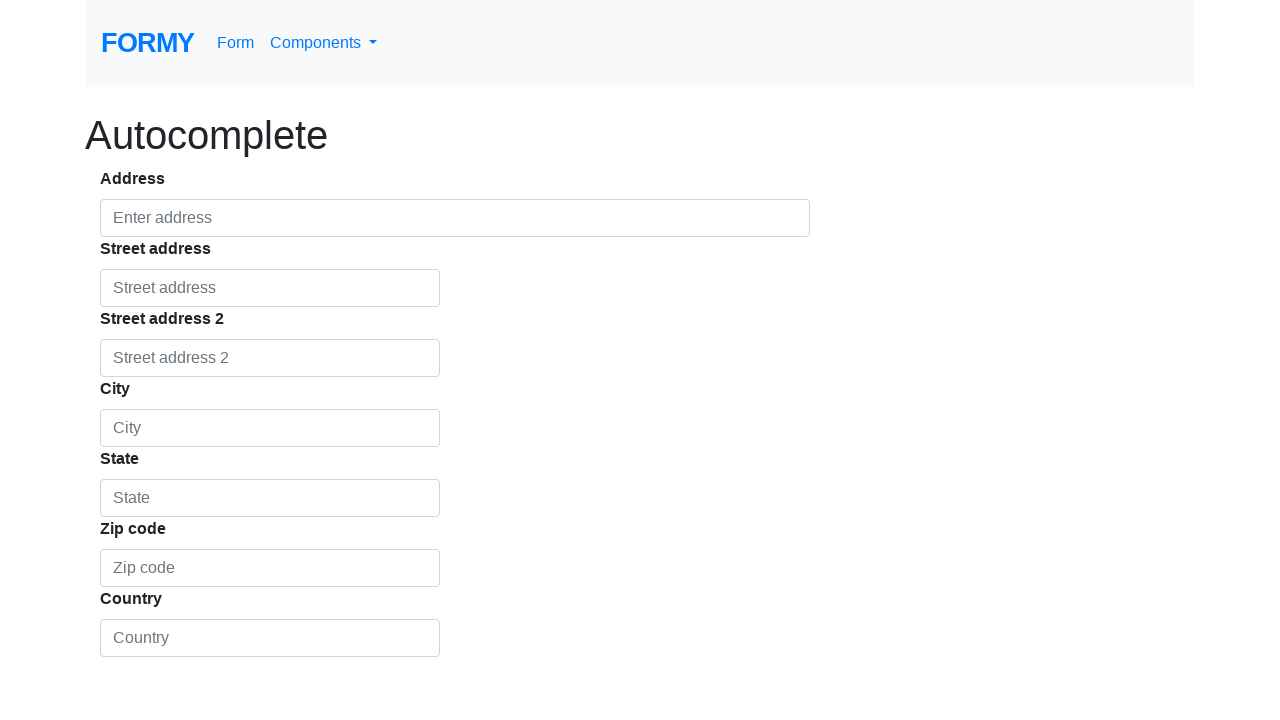

Entered address '1555 Park Blvd, Palo Alto, CA' in autocomplete field on #autocomplete
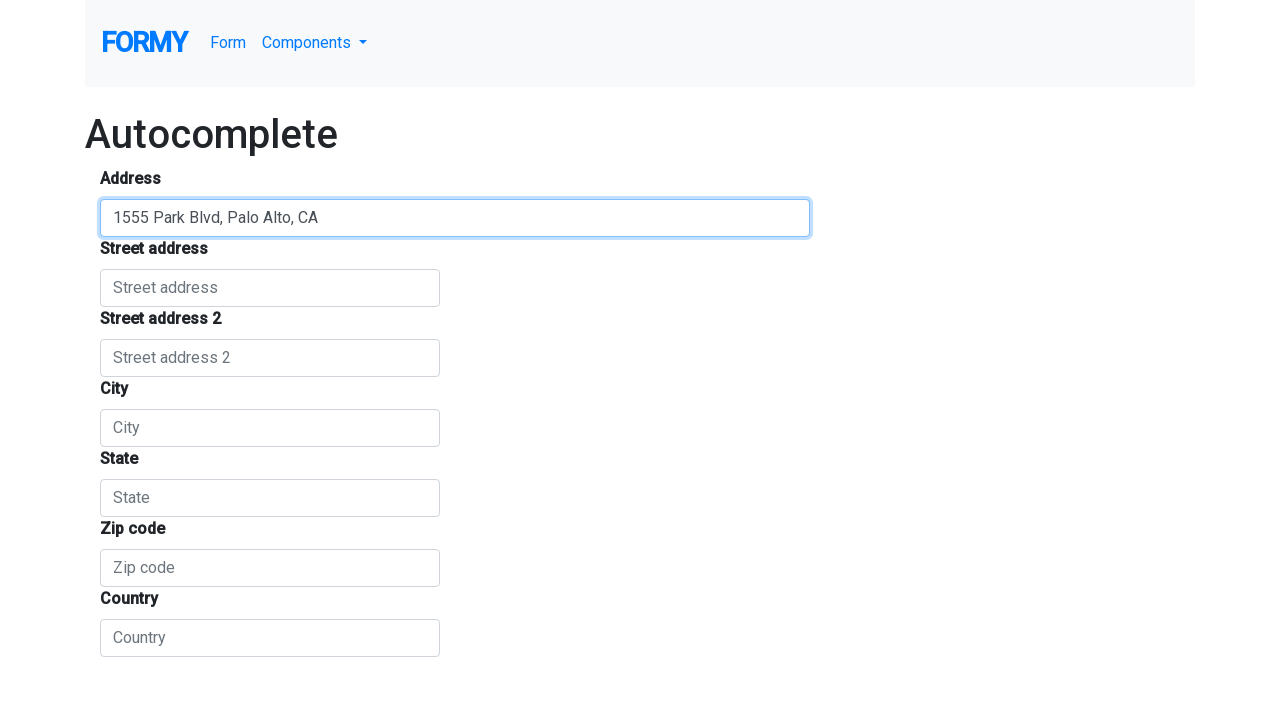

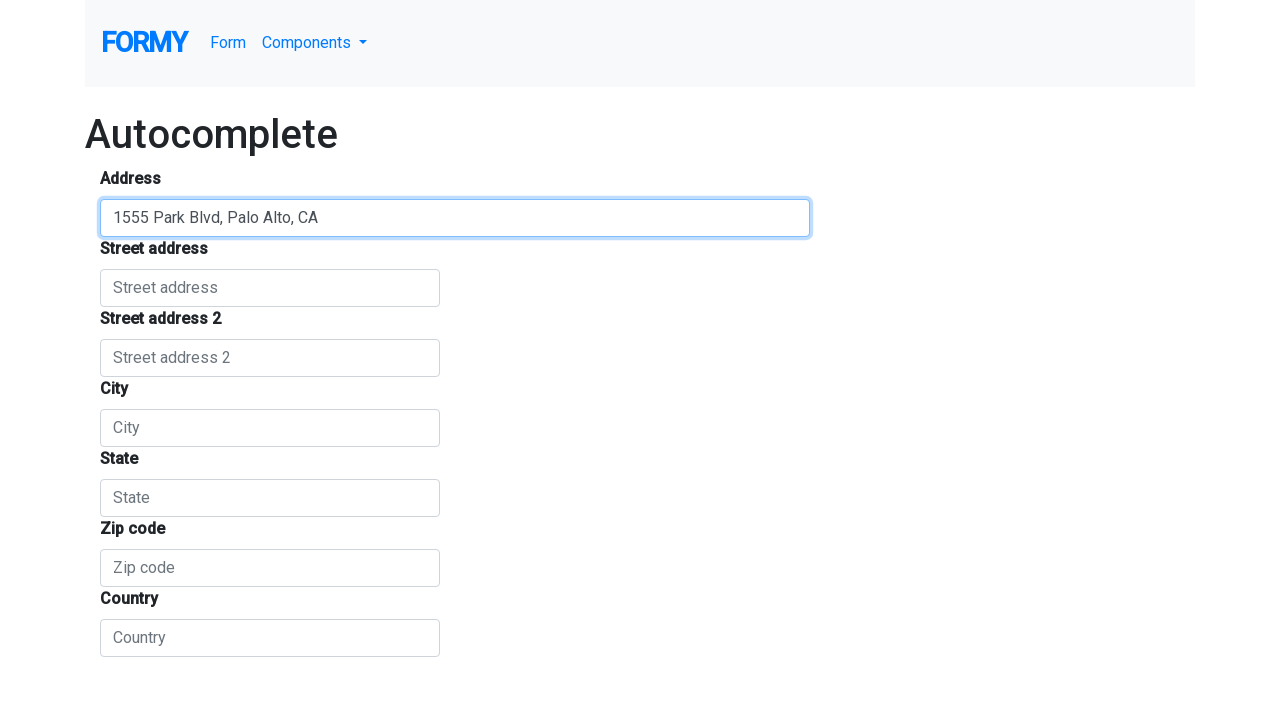